Tests nested iframe handling by navigating to a tab with multiple iframes, switching between them, and entering text in an input field within the inner iframe

Starting URL: https://demo.automationtesting.in/Frames.html

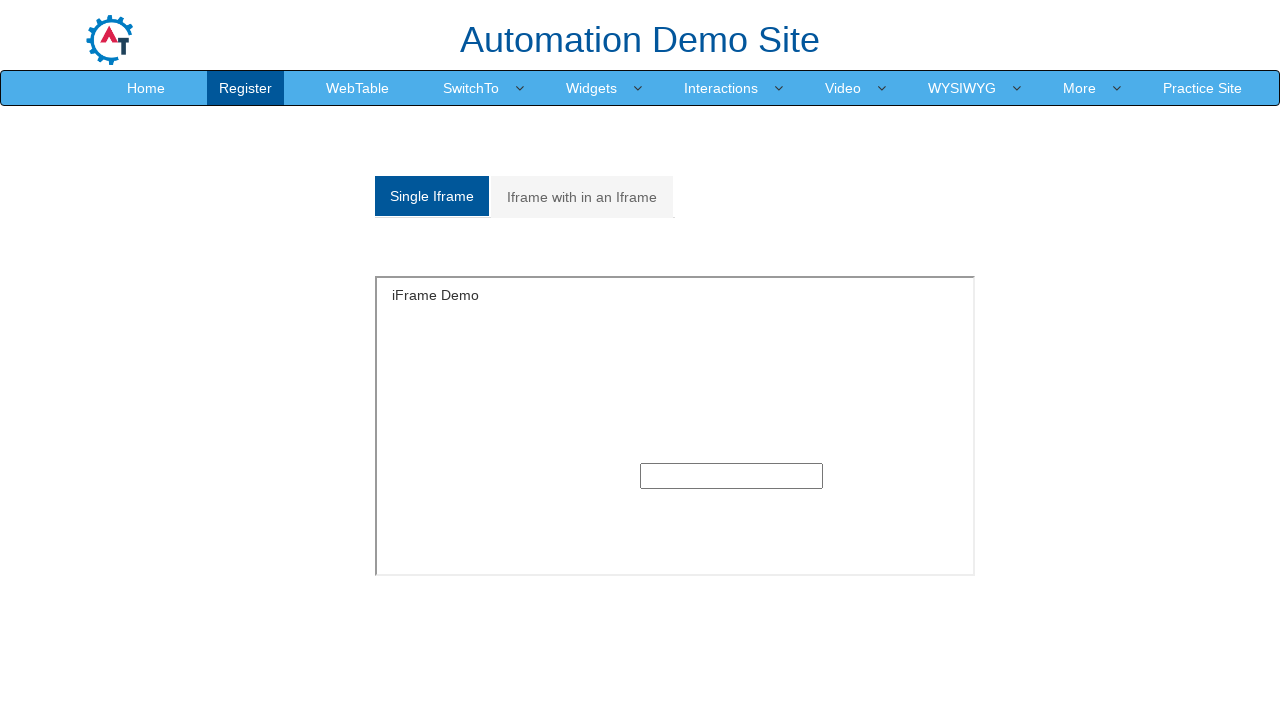

Clicked on the 'Iframe with in an Iframe' tab at (582, 197) on xpath=/html/body/section/div[1]/div/div/div/div[1]/div/ul/li[2]/a
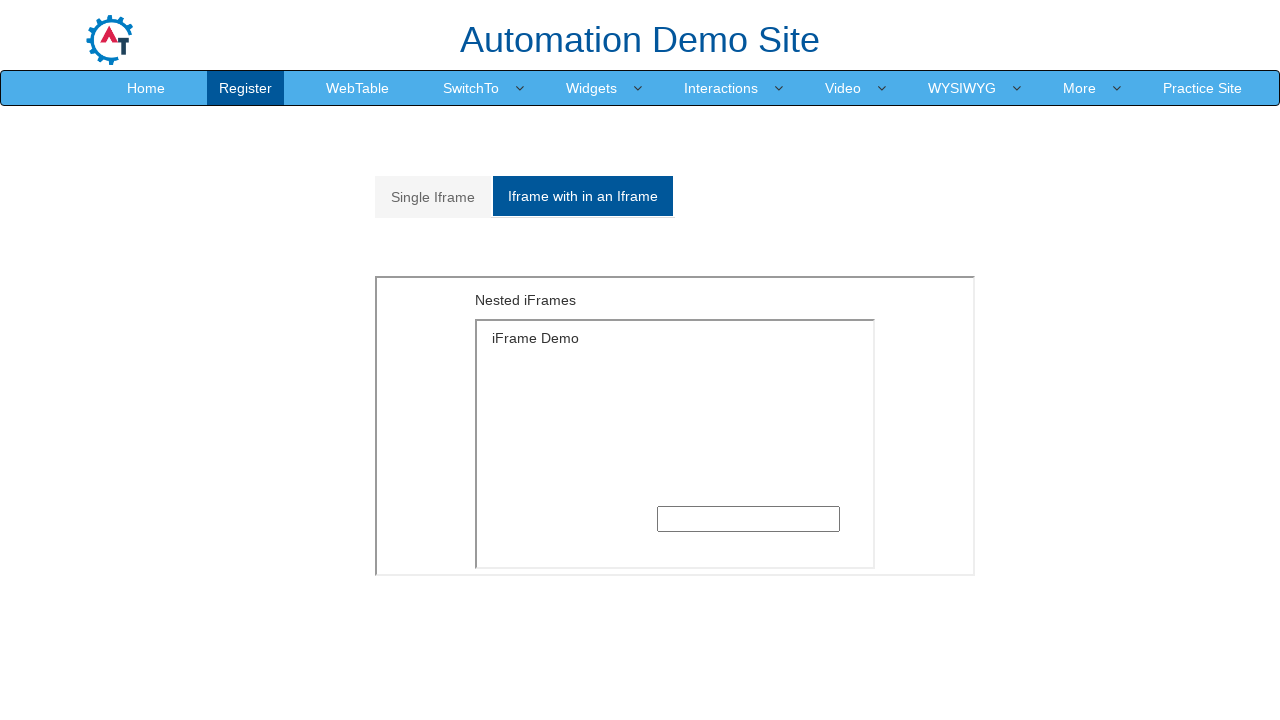

Located and accessed the outer iframe
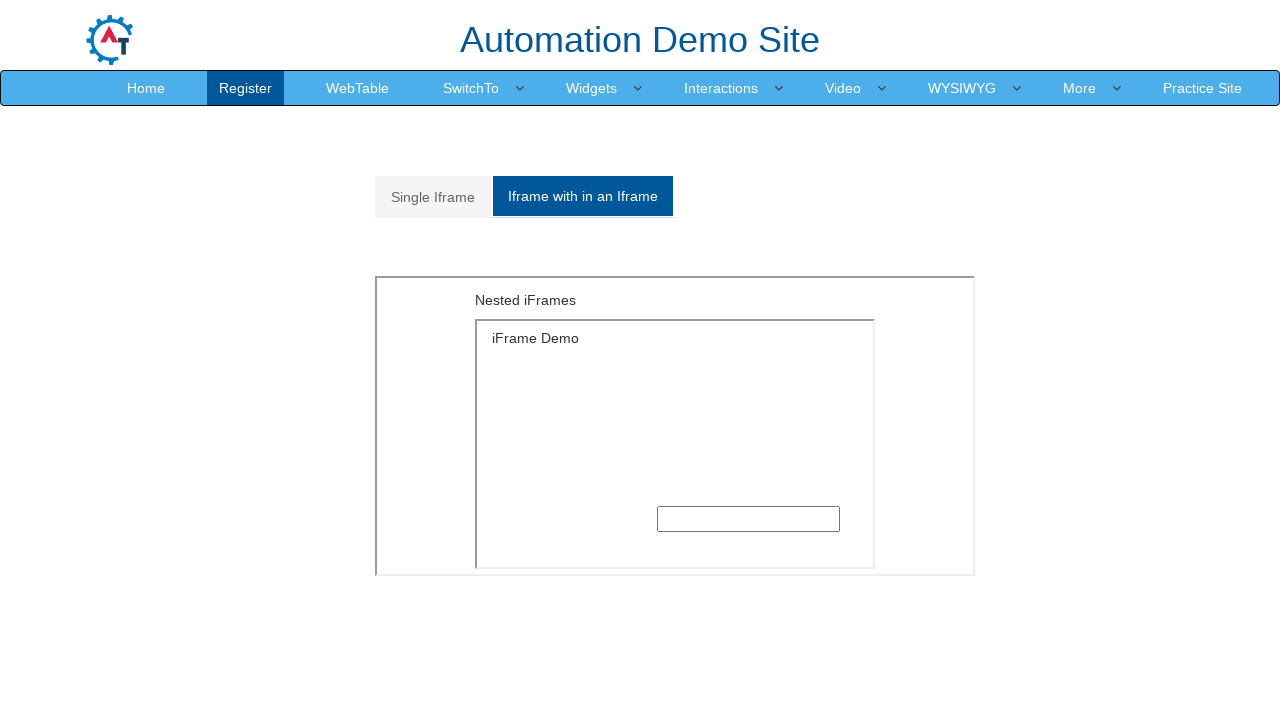

Located and accessed the inner iframe nested within the outer iframe
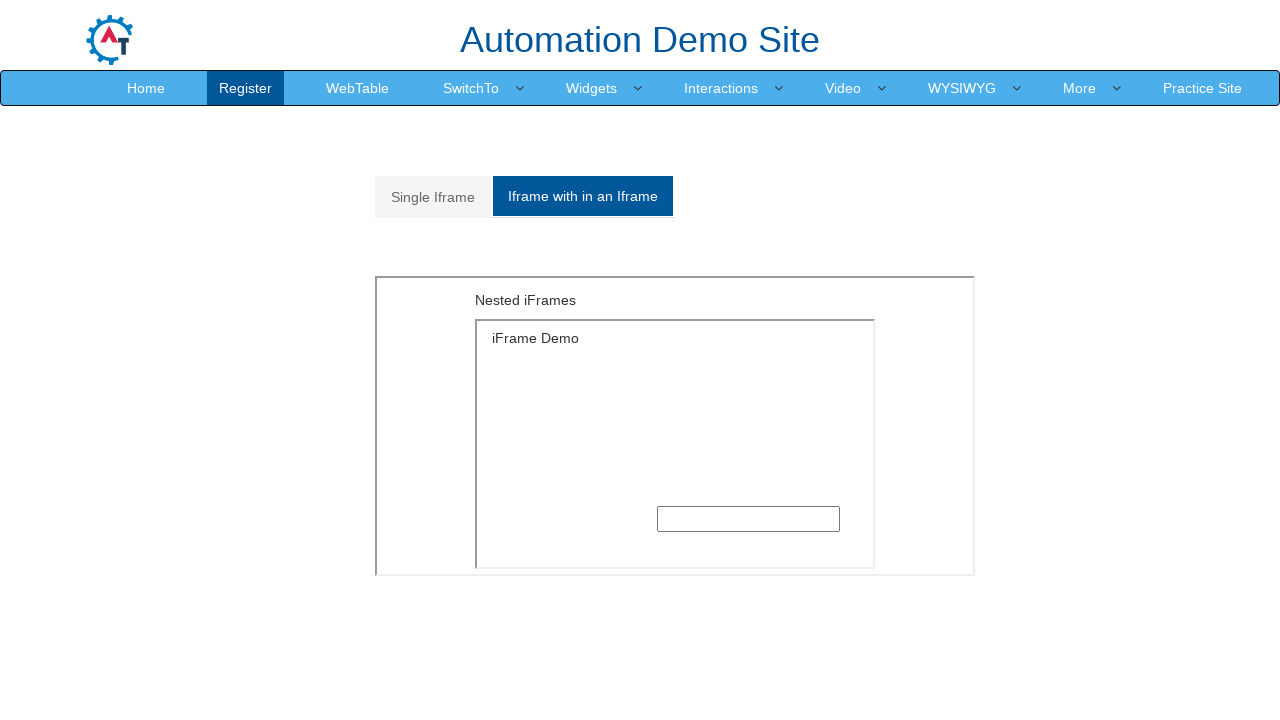

Entered 'Welcome' text in the input field within the inner iframe on xpath=//*[@id='Multiple']/iframe >> internal:control=enter-frame >> xpath=/html/
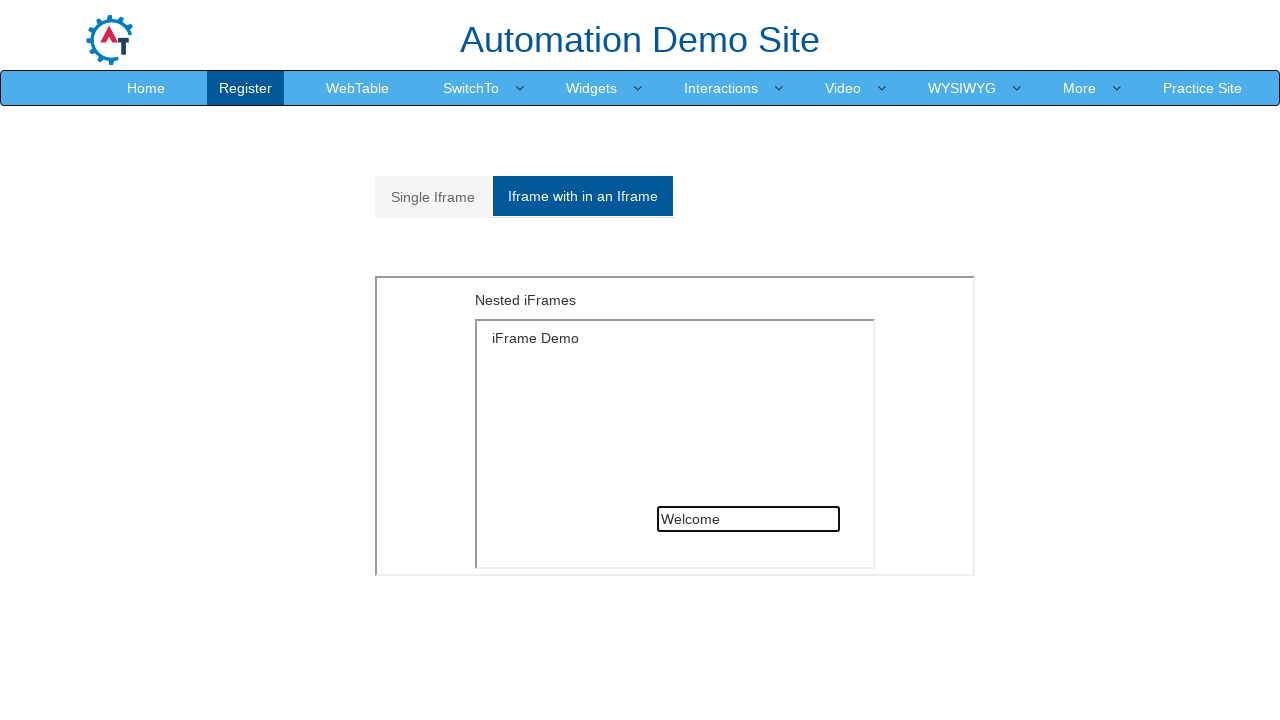

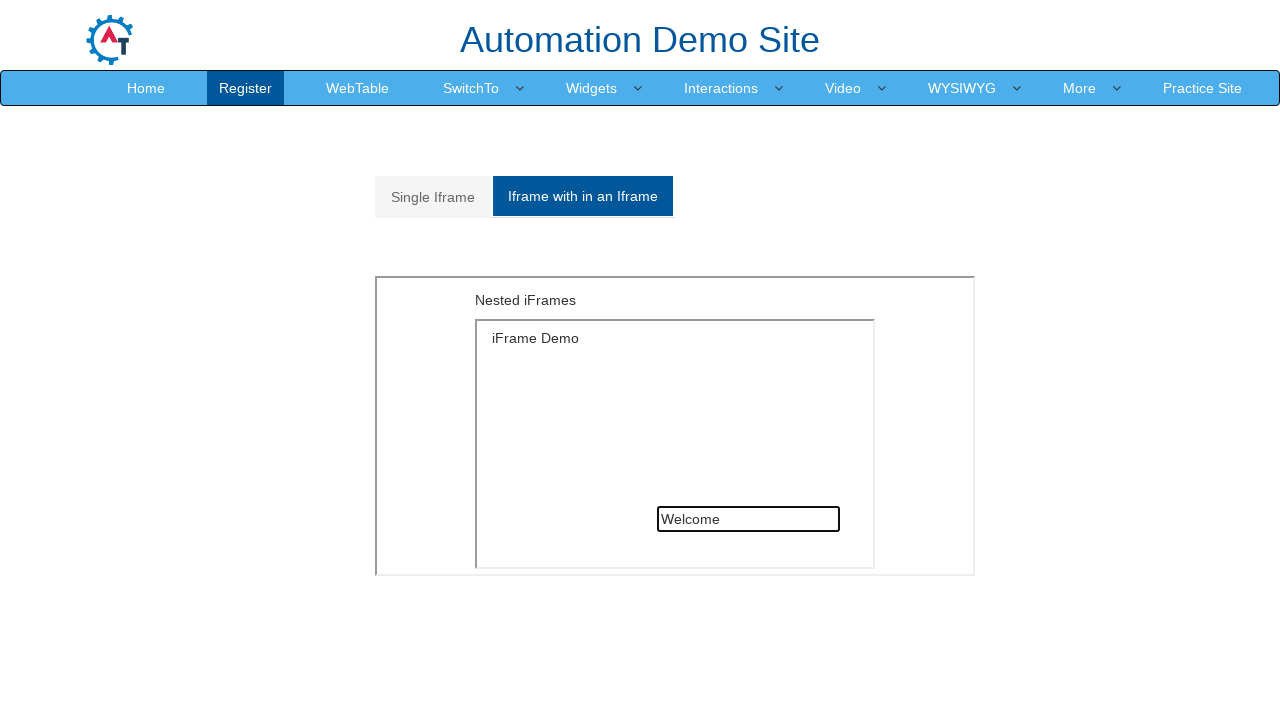